Tests that edits are saved when the edit field loses focus (blur event)

Starting URL: https://demo.playwright.dev/todomvc

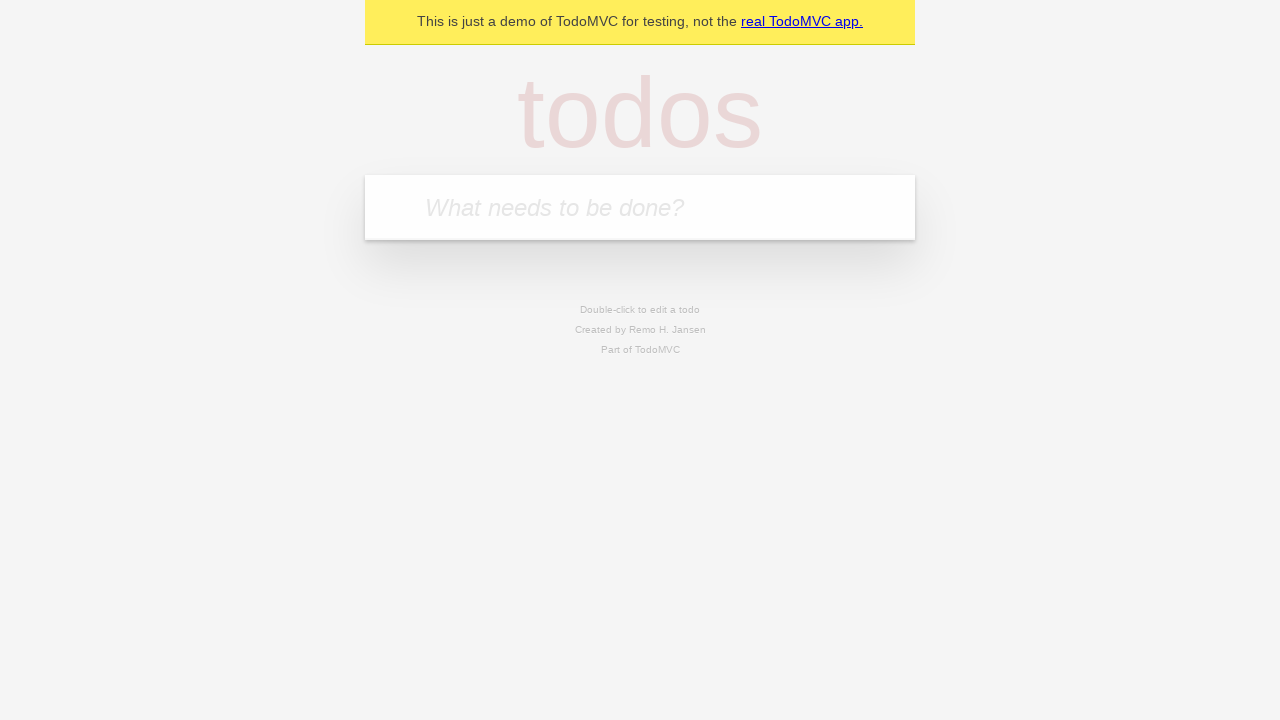

Filled input field with 'buy some cheese' on internal:attr=[placeholder="What needs to be done?"i]
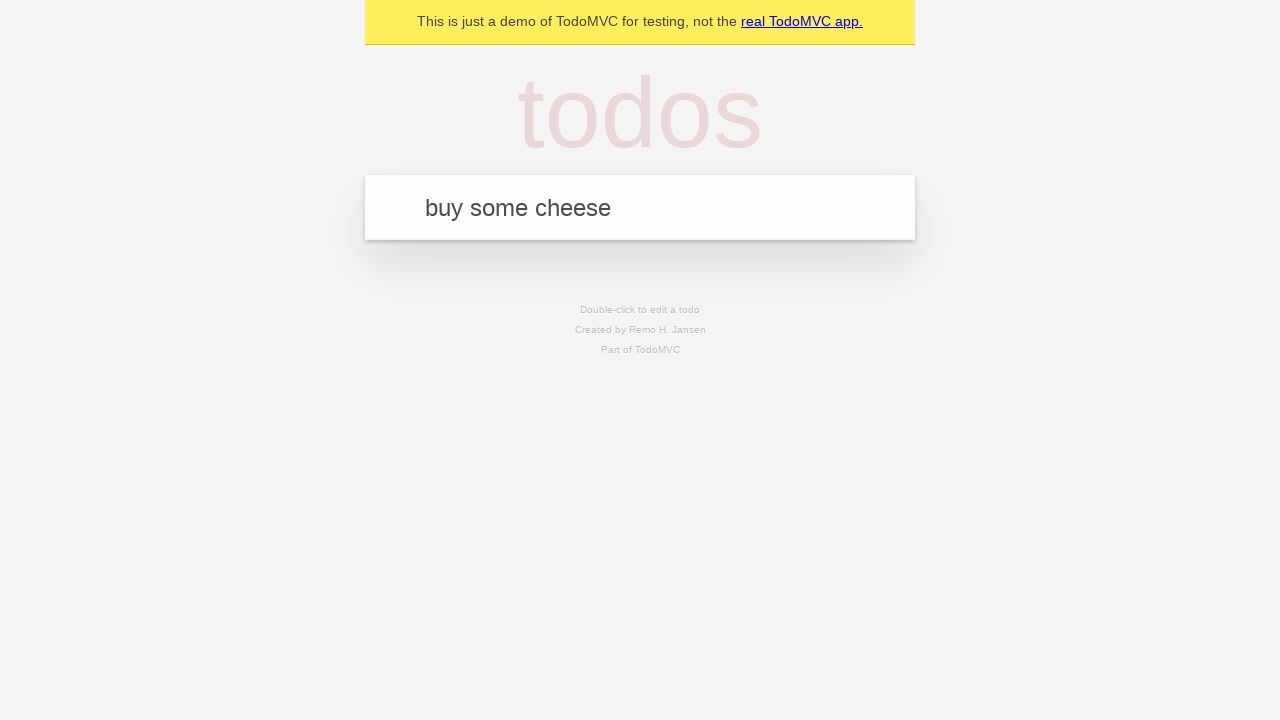

Pressed Enter to create first todo on internal:attr=[placeholder="What needs to be done?"i]
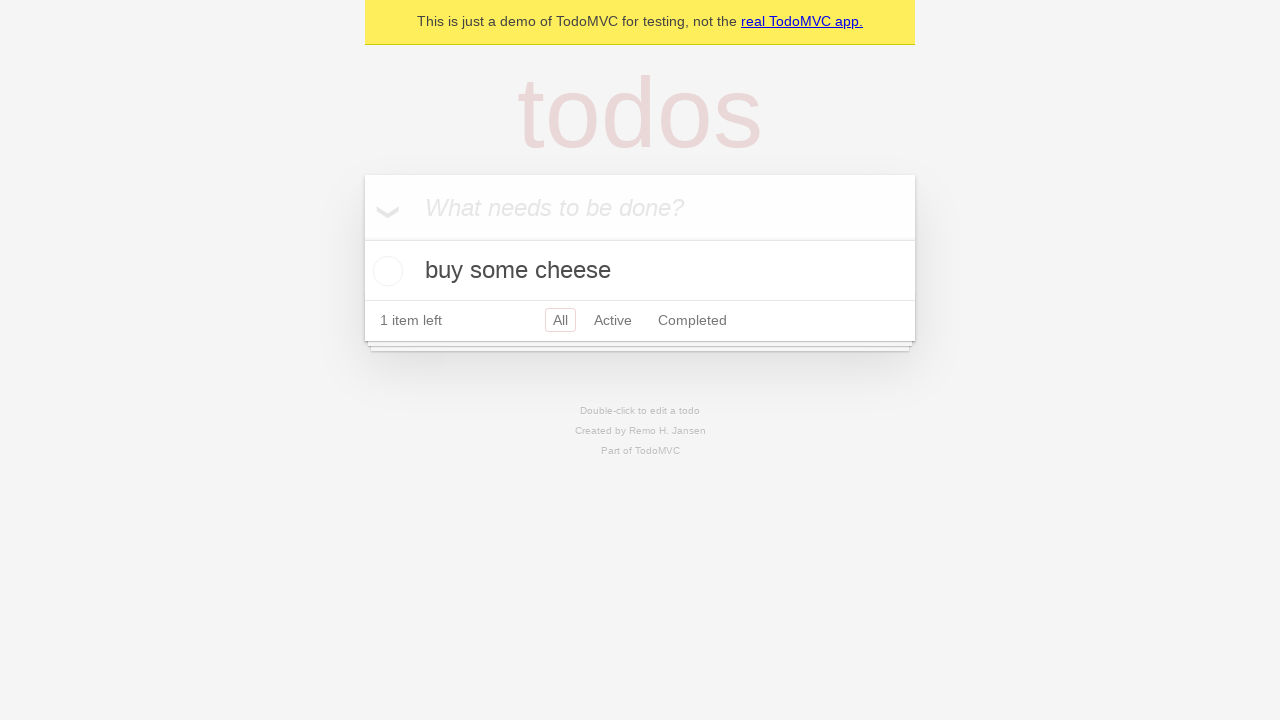

Filled input field with 'feed the cat' on internal:attr=[placeholder="What needs to be done?"i]
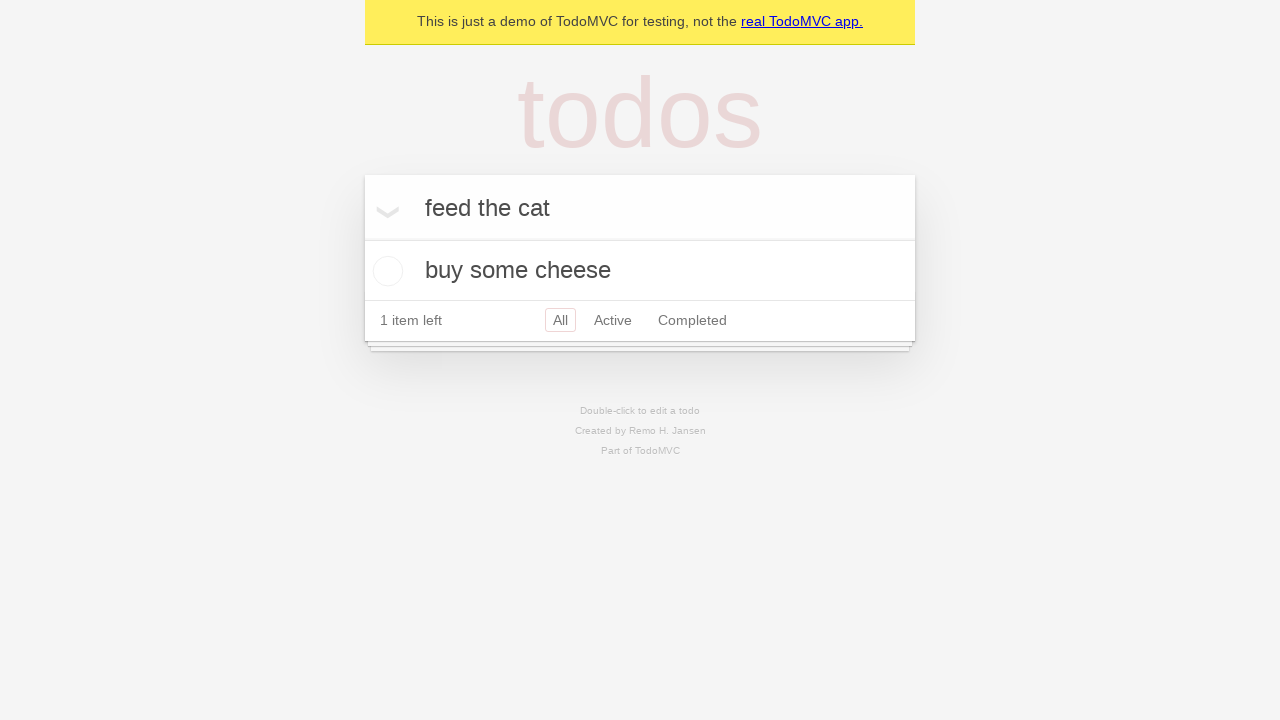

Pressed Enter to create second todo on internal:attr=[placeholder="What needs to be done?"i]
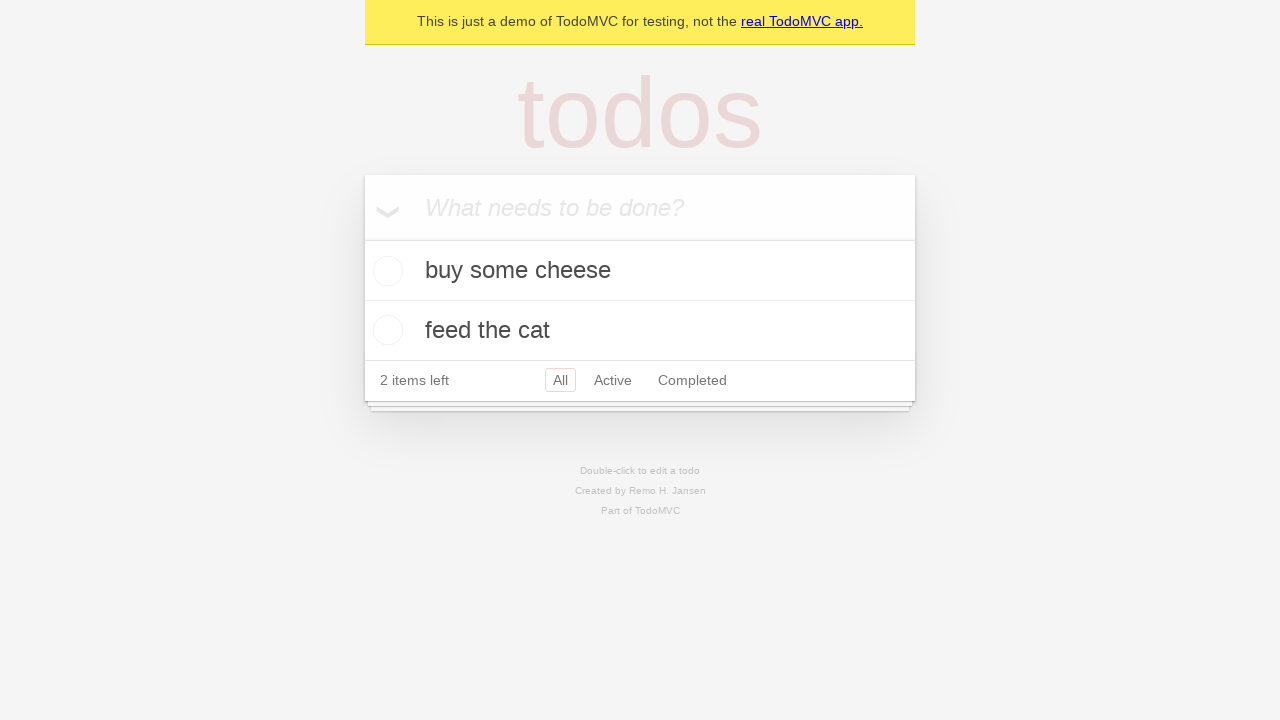

Filled input field with 'book a doctors appointment' on internal:attr=[placeholder="What needs to be done?"i]
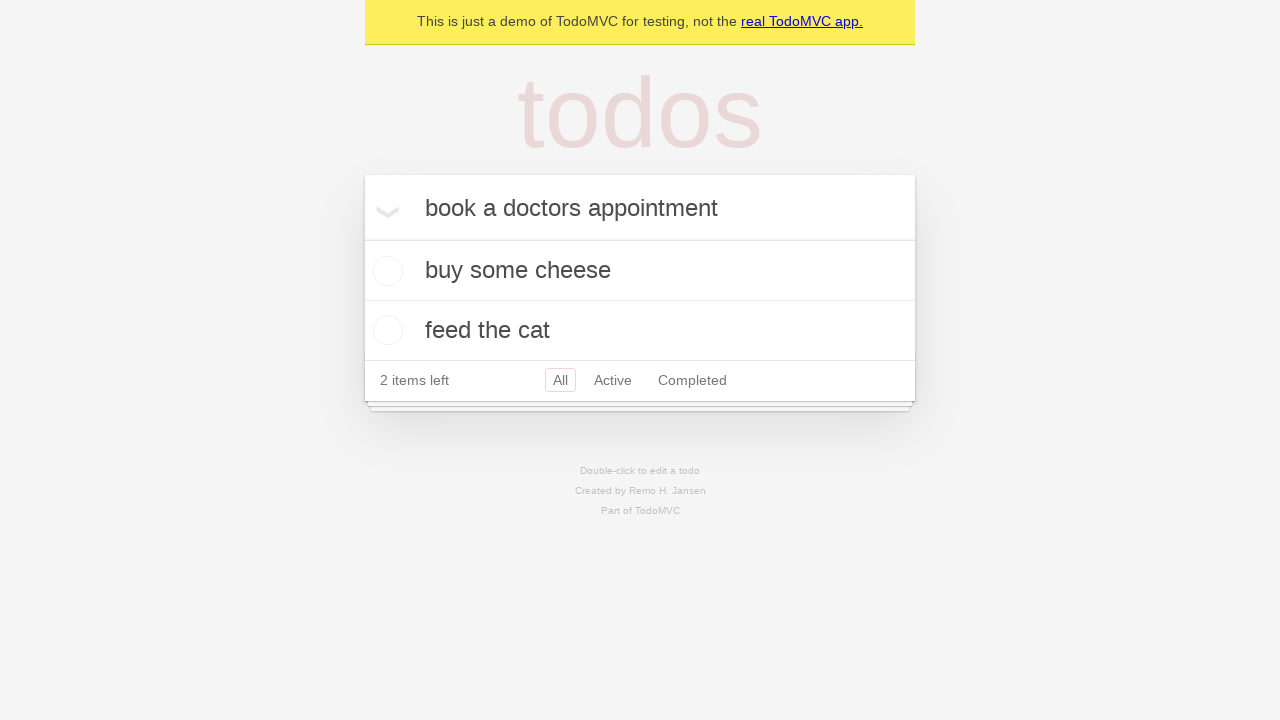

Pressed Enter to create third todo on internal:attr=[placeholder="What needs to be done?"i]
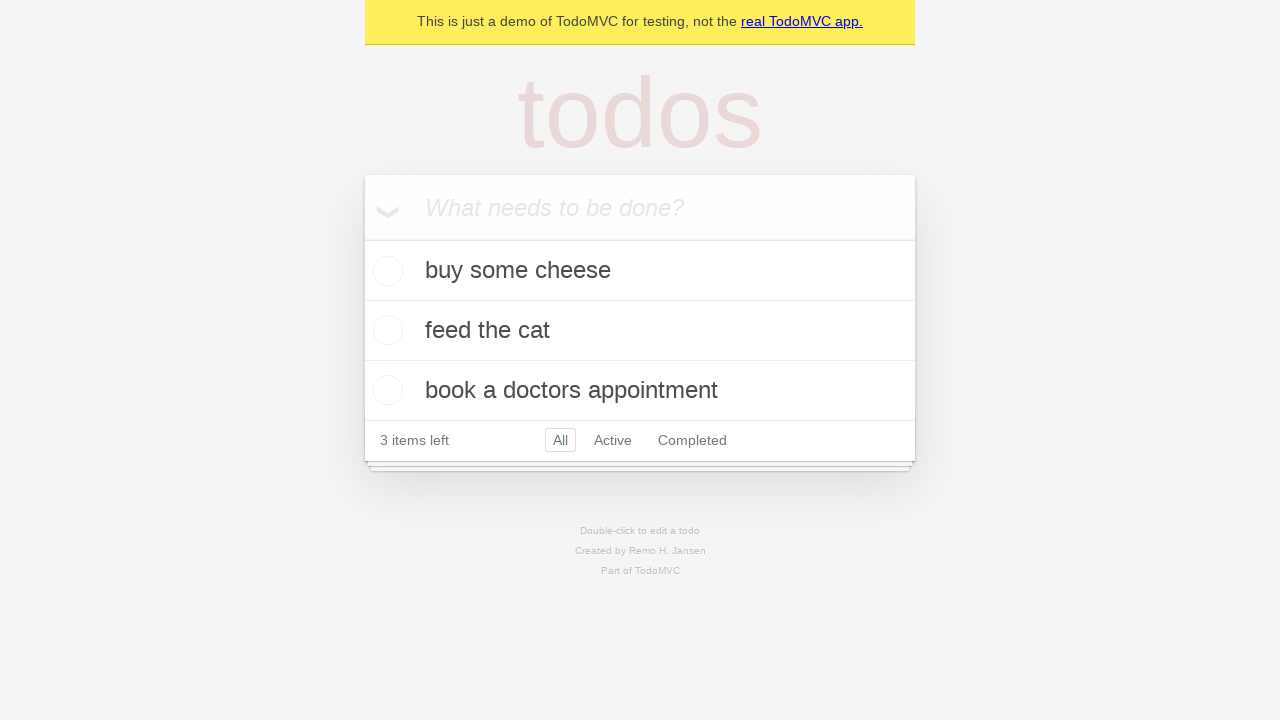

Double-clicked second todo to enter edit mode at (640, 331) on [data-testid='todo-item'] >> nth=1
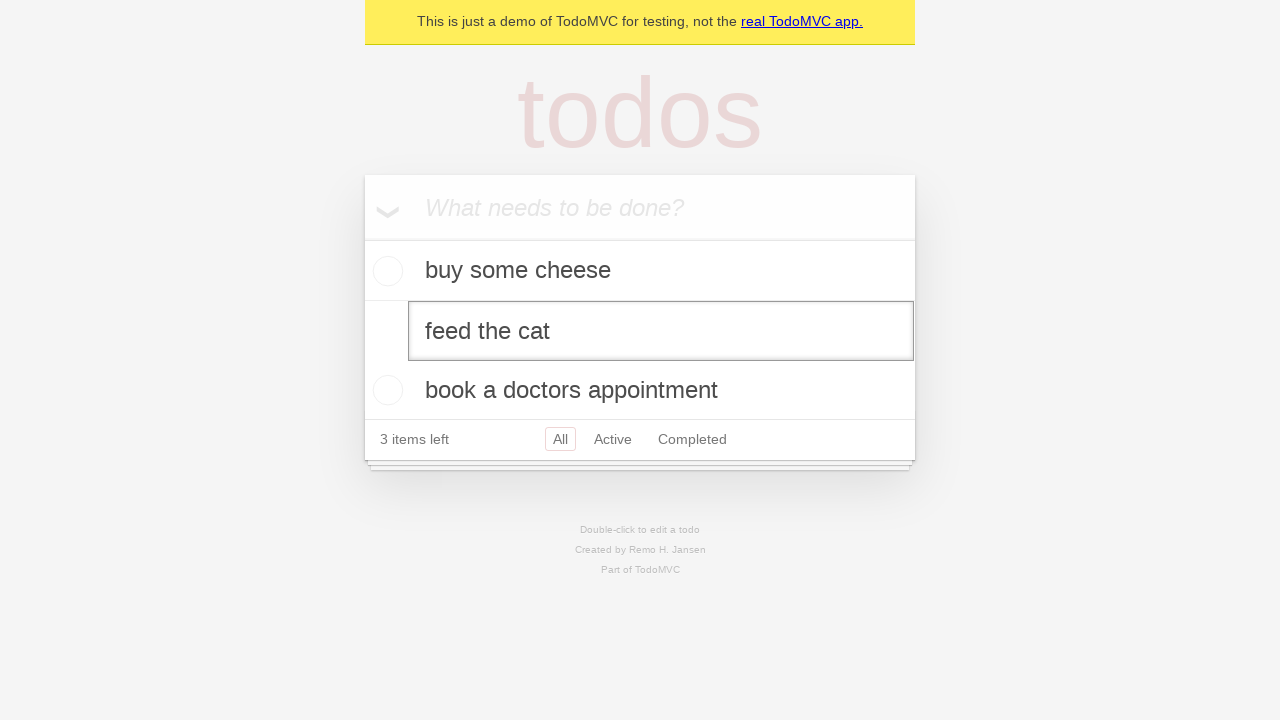

Filled edit field with new text 'buy some sausages' on [data-testid='todo-item'] >> nth=1 >> internal:role=textbox[name="Edit"i]
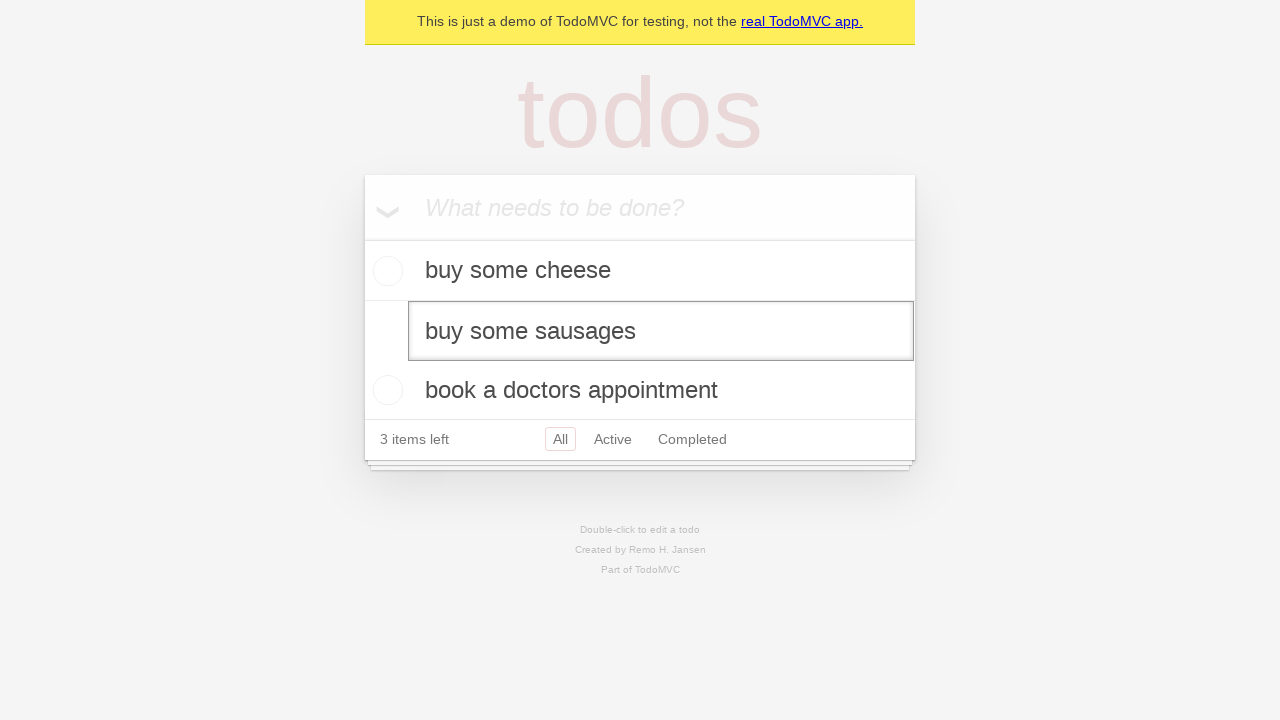

Dispatched blur event to save edited todo text
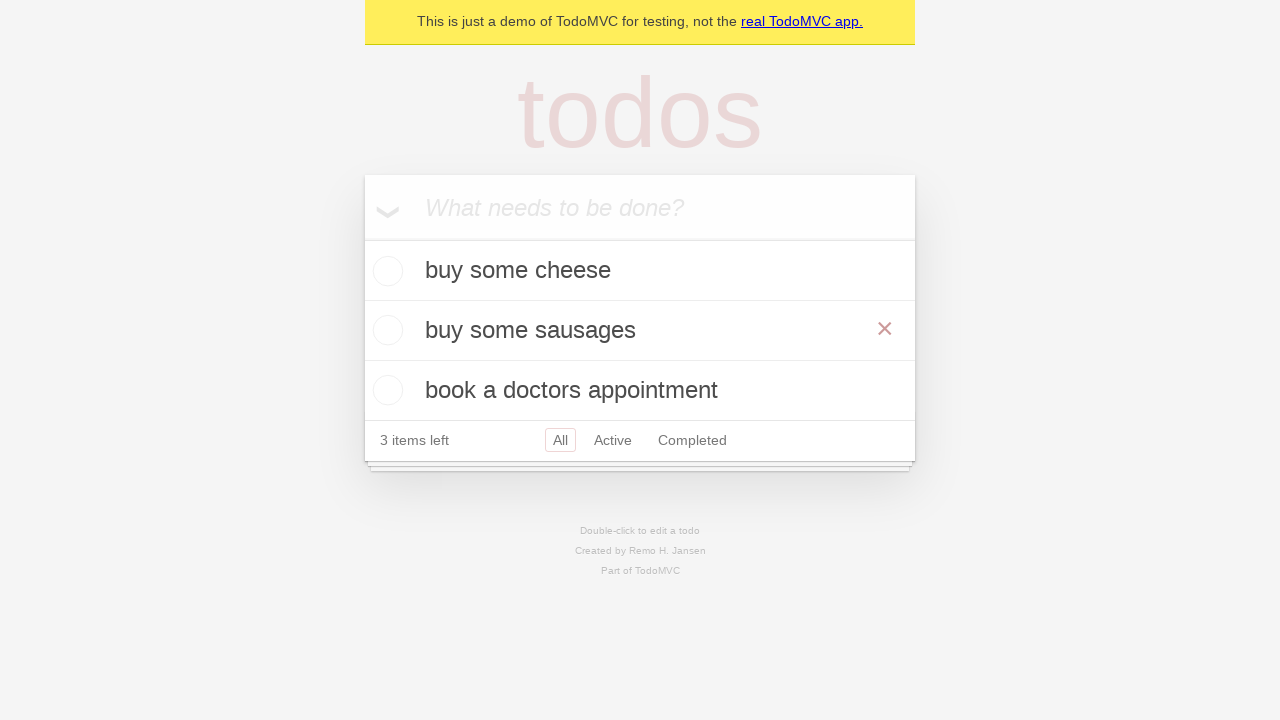

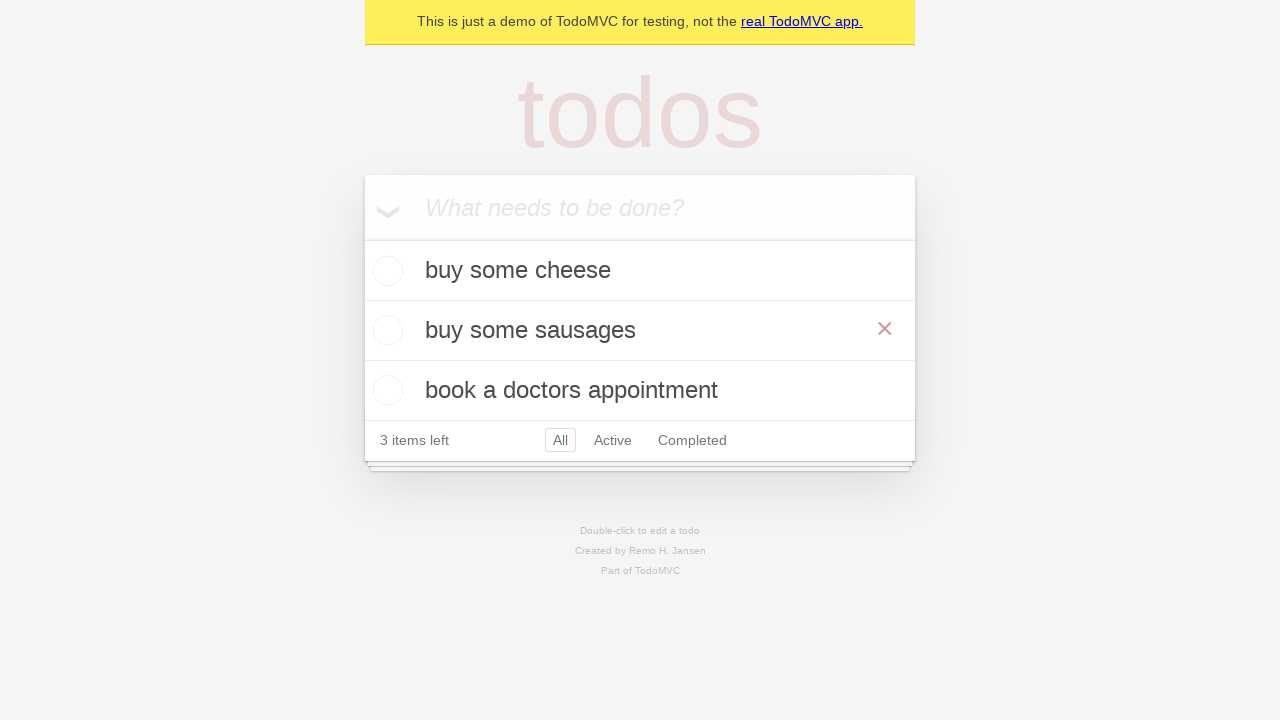